Tests date picker functionality by selecting a specific date and verifying the selected values match the expected date

Starting URL: https://rahulshettyacademy.com/seleniumPractise/#/offers

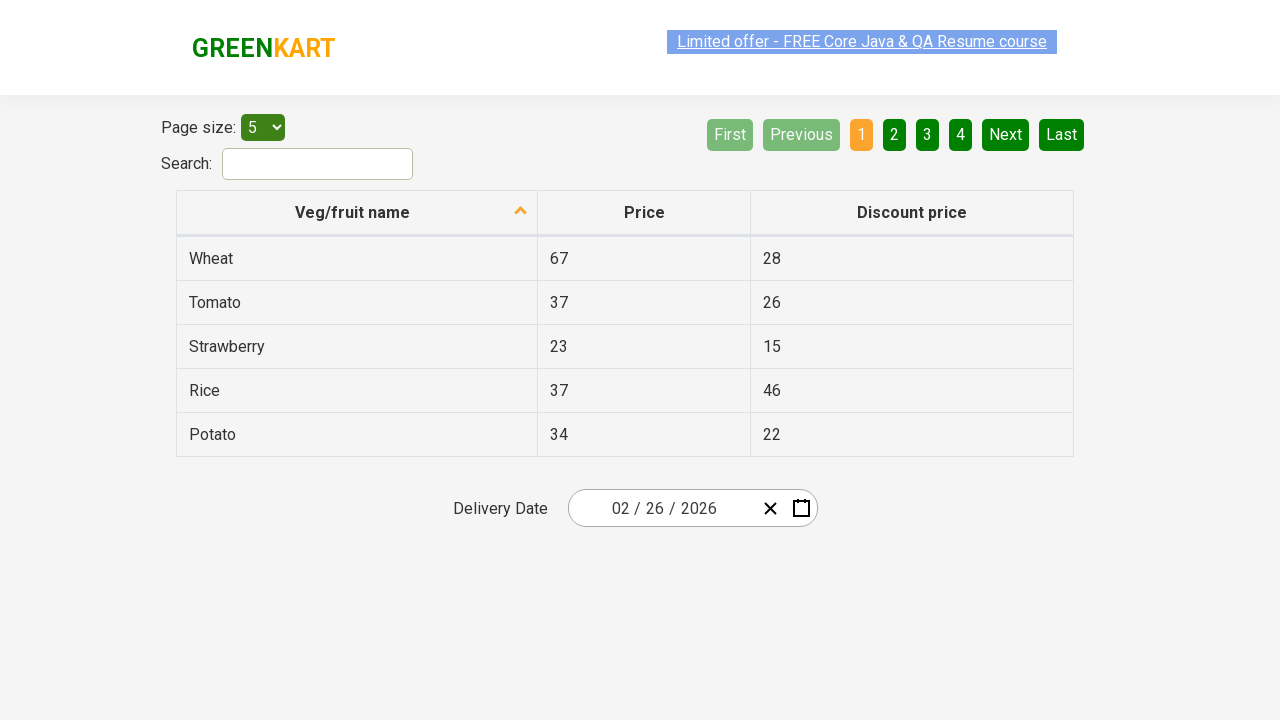

Clicked date picker calendar button to open the calendar at (801, 508) on .react-date-picker__calendar-button__icon
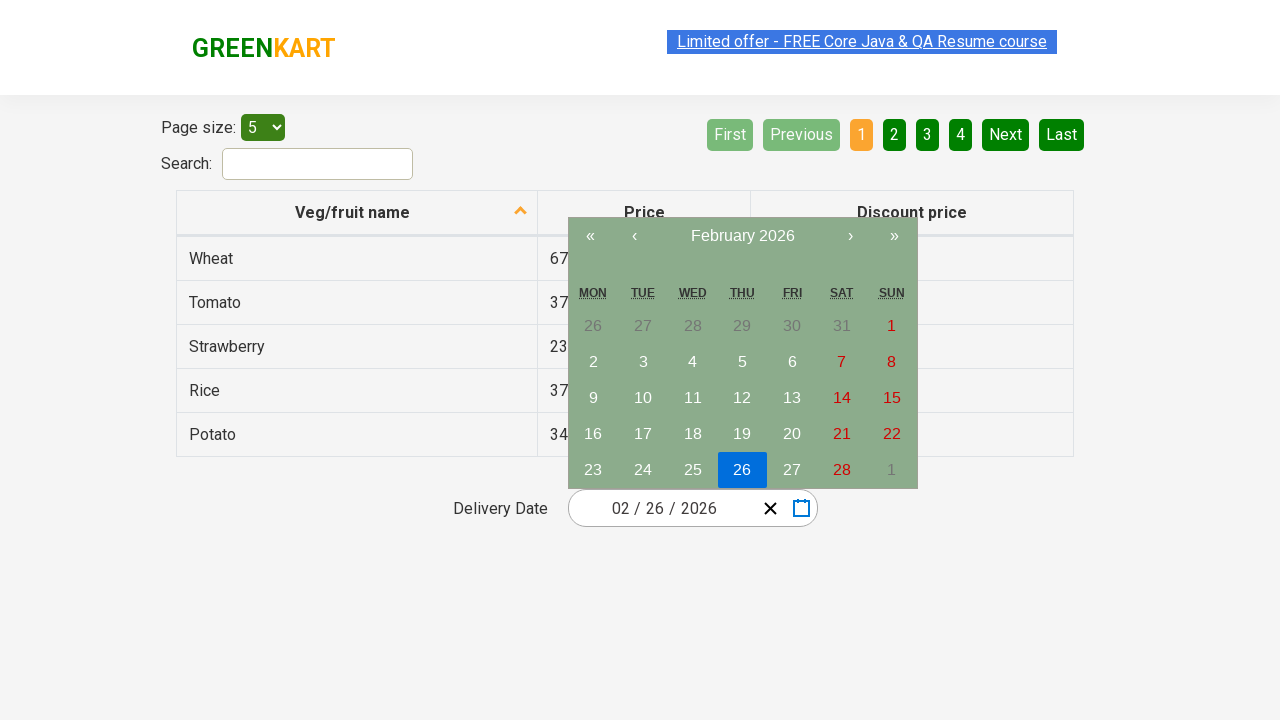

Clicked to navigate to year view at (742, 236) on .react-calendar__navigation__label__labelText
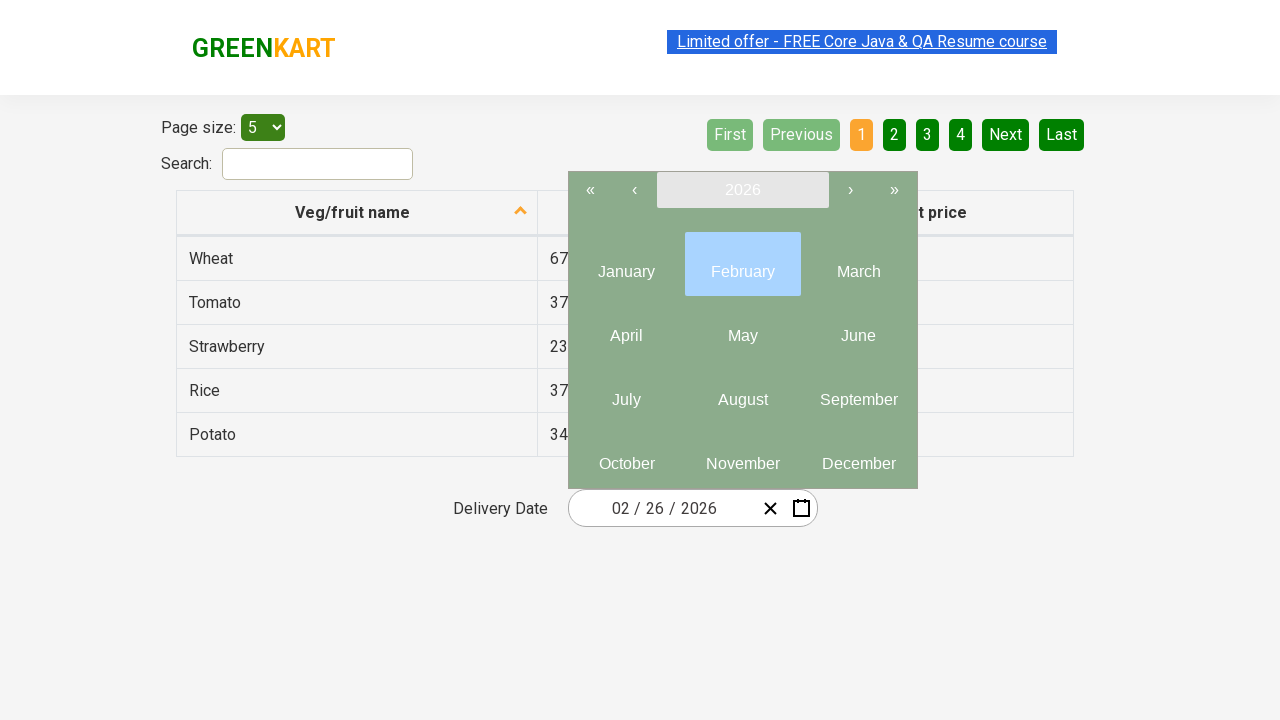

Clicked to navigate to decade view at (742, 190) on .react-calendar__navigation__label__labelText
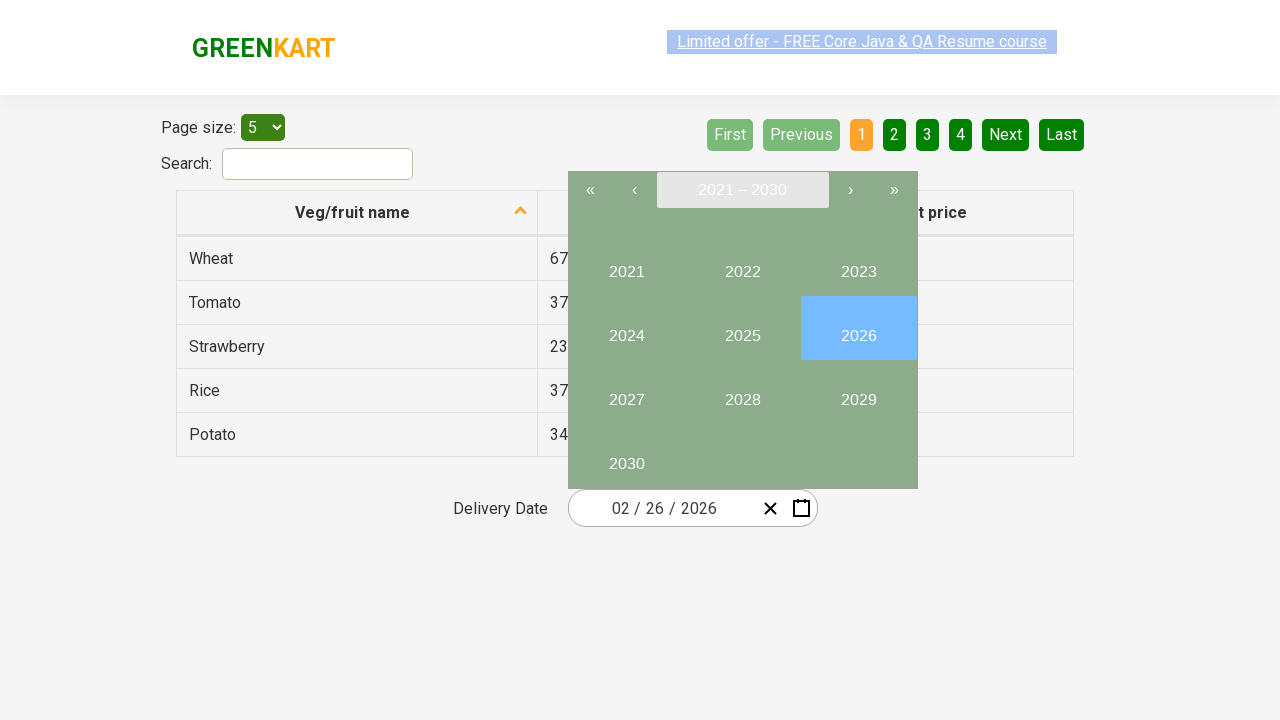

Selected year 2027 from decade view at (626, 392) on //div[@class='react-calendar__decade-view__years']/button[text()='2027']
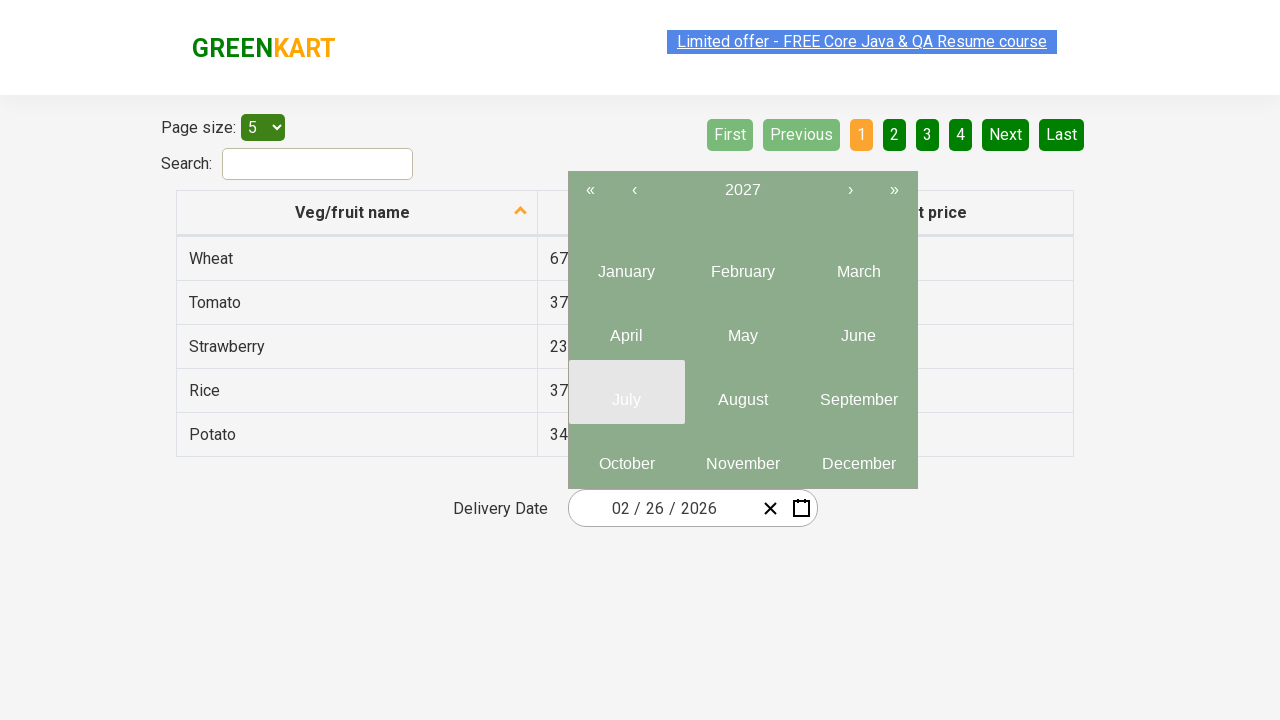

Selected month 10 (October) from year view at (626, 456) on xpath=//div[@class='react-calendar__year-view__months']/button >> nth=9
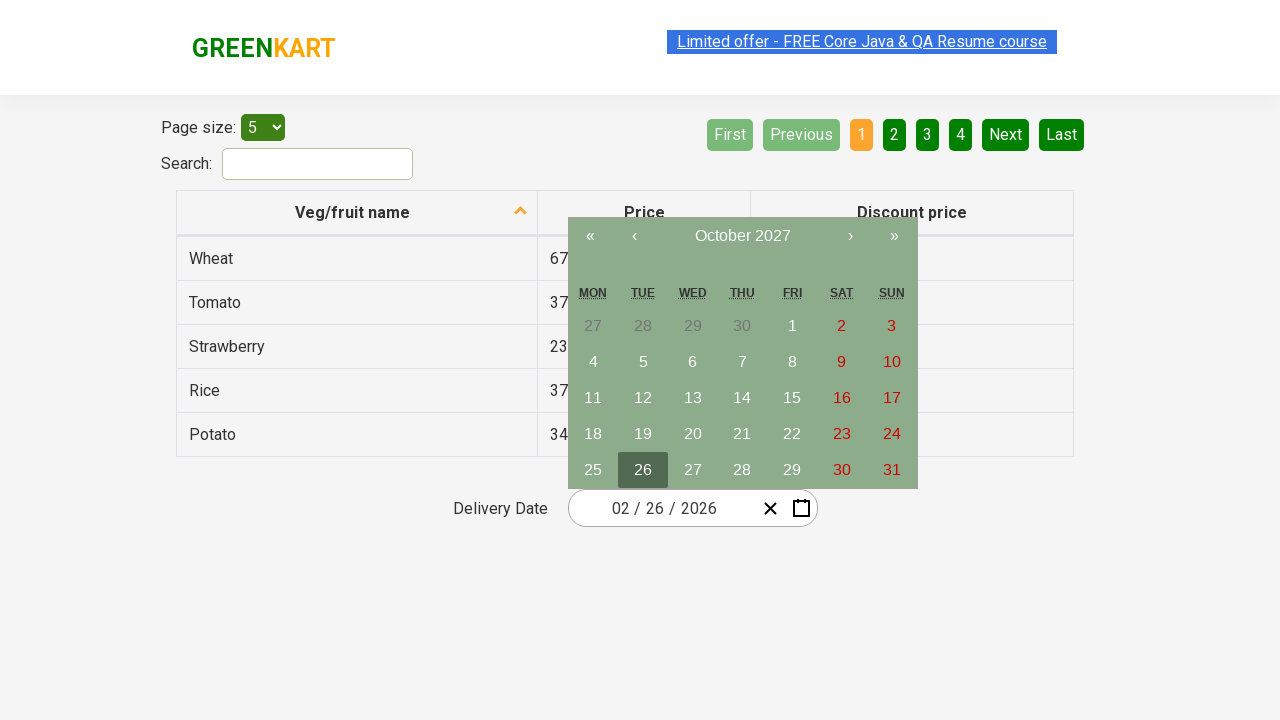

Selected day 12 from calendar at (643, 398) on //abbr[text()='12']
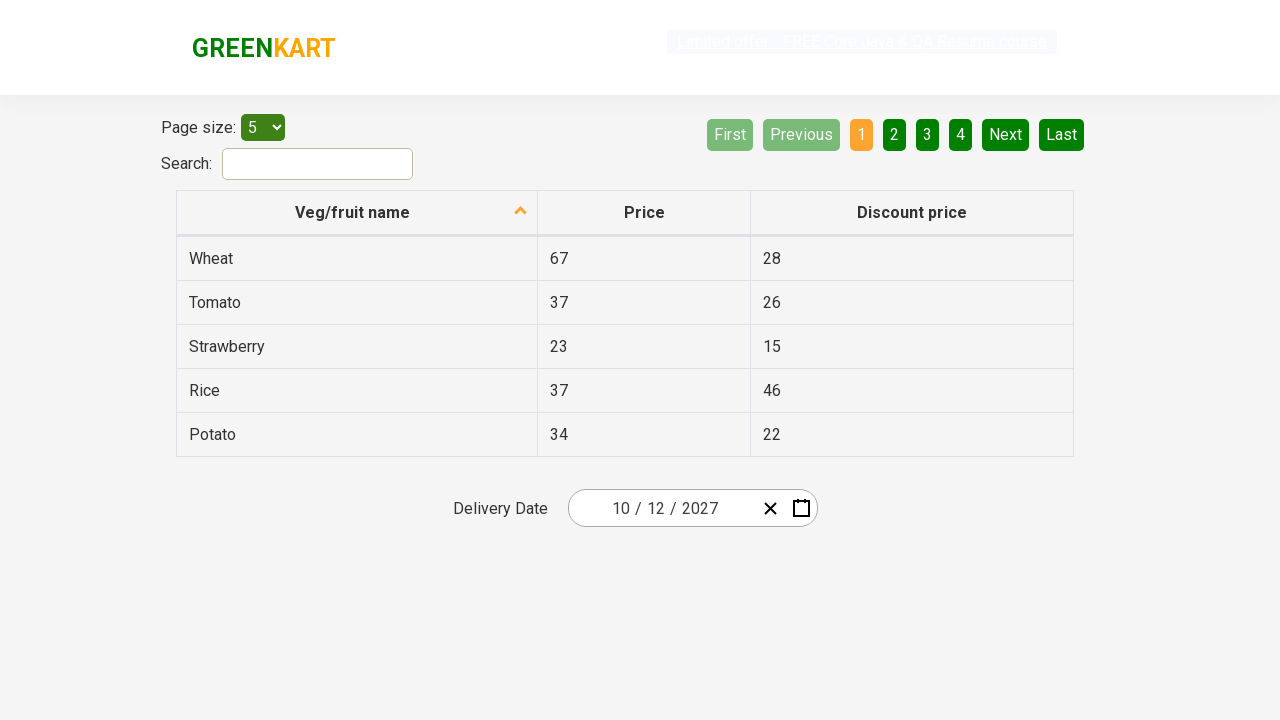

Retrieved selected year value: 2027
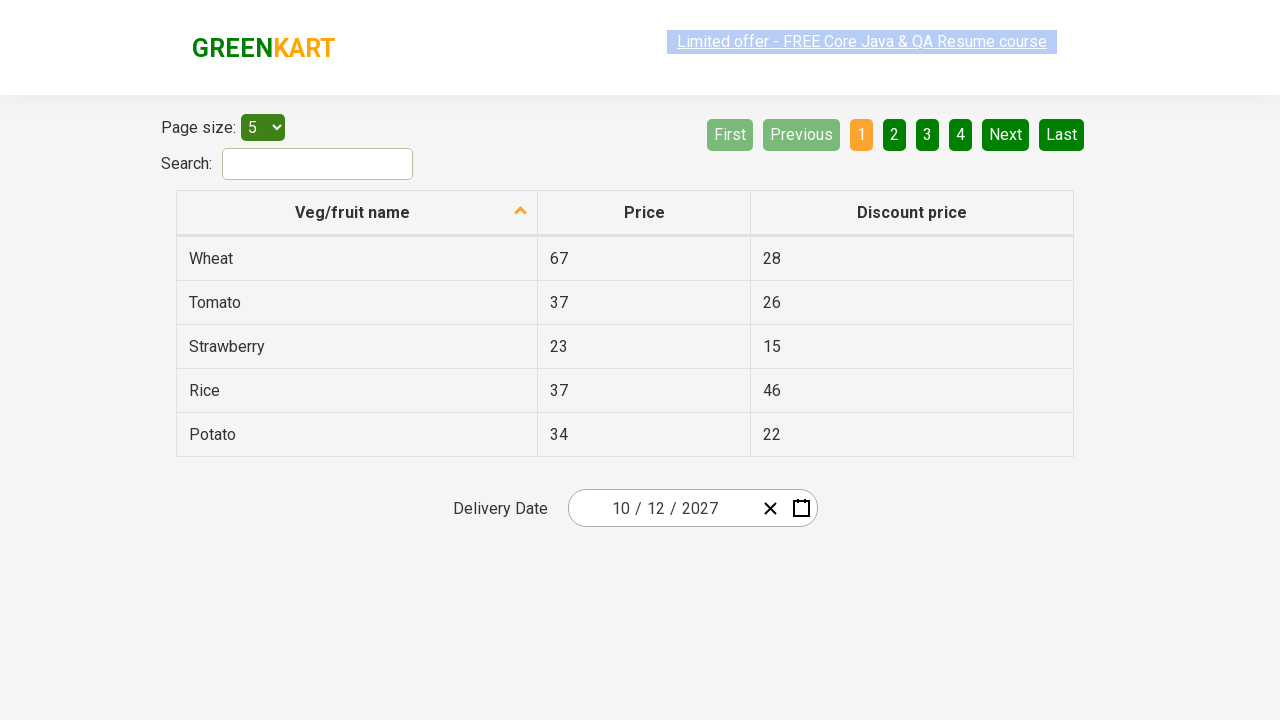

Verified selected year 2027 matches expected year 2027
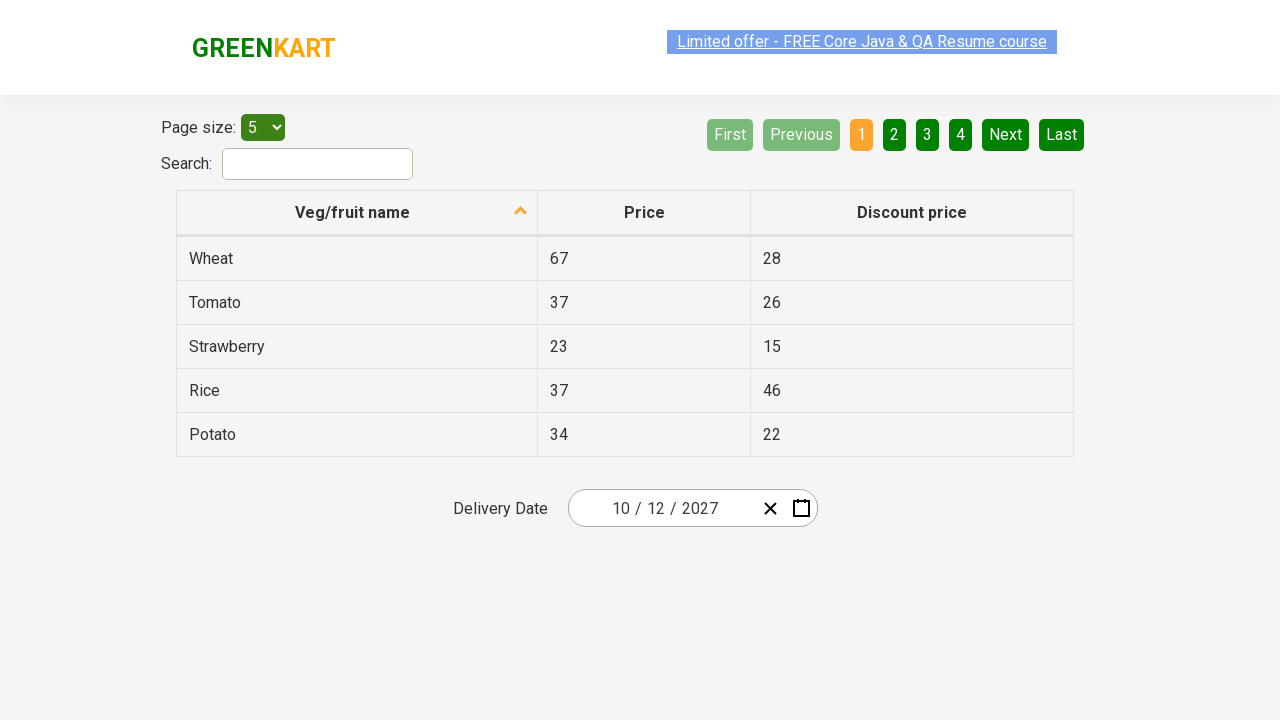

Retrieved selected month value: 10
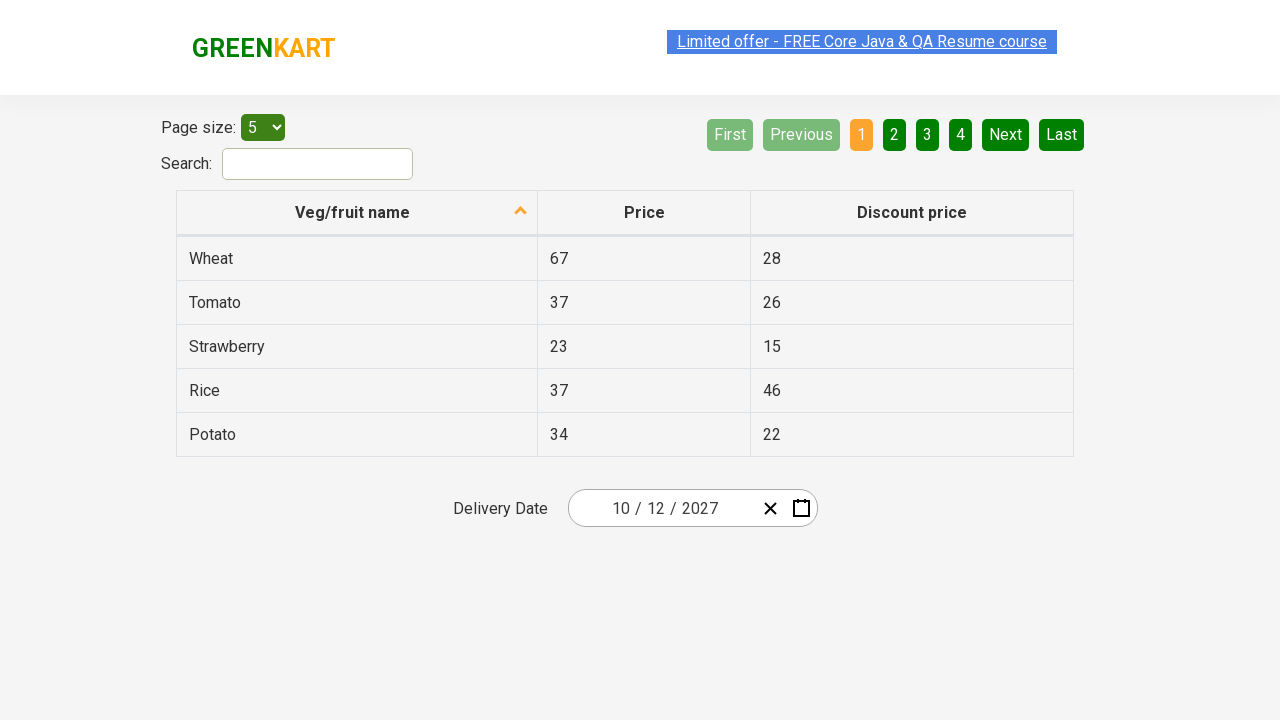

Verified selected month 10 matches expected month 10
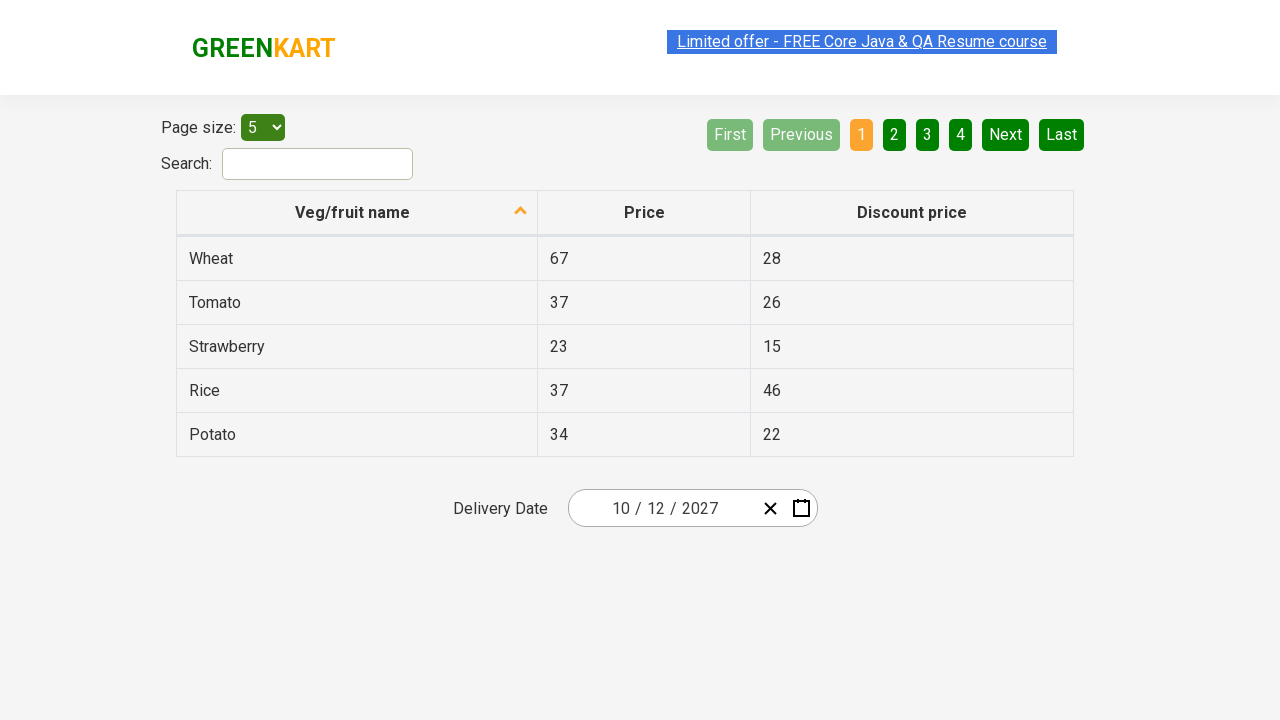

Retrieved selected day value: 12
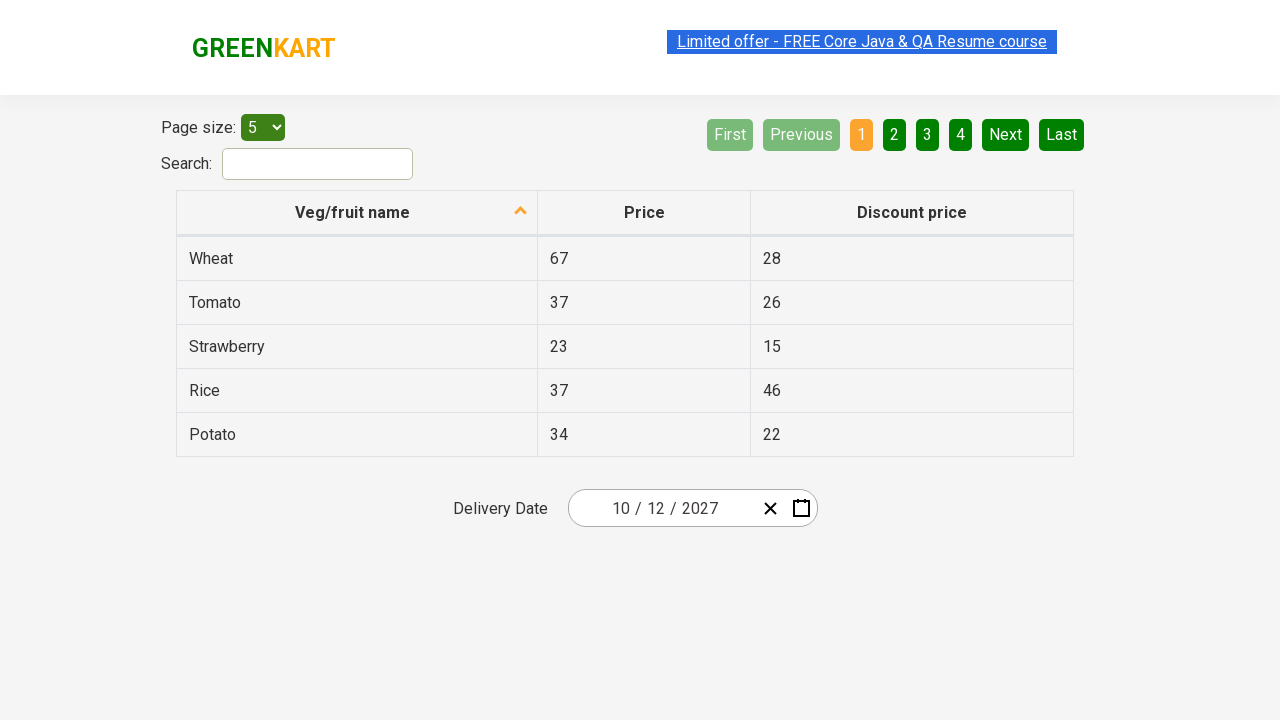

Verified selected day 12 matches expected day 12
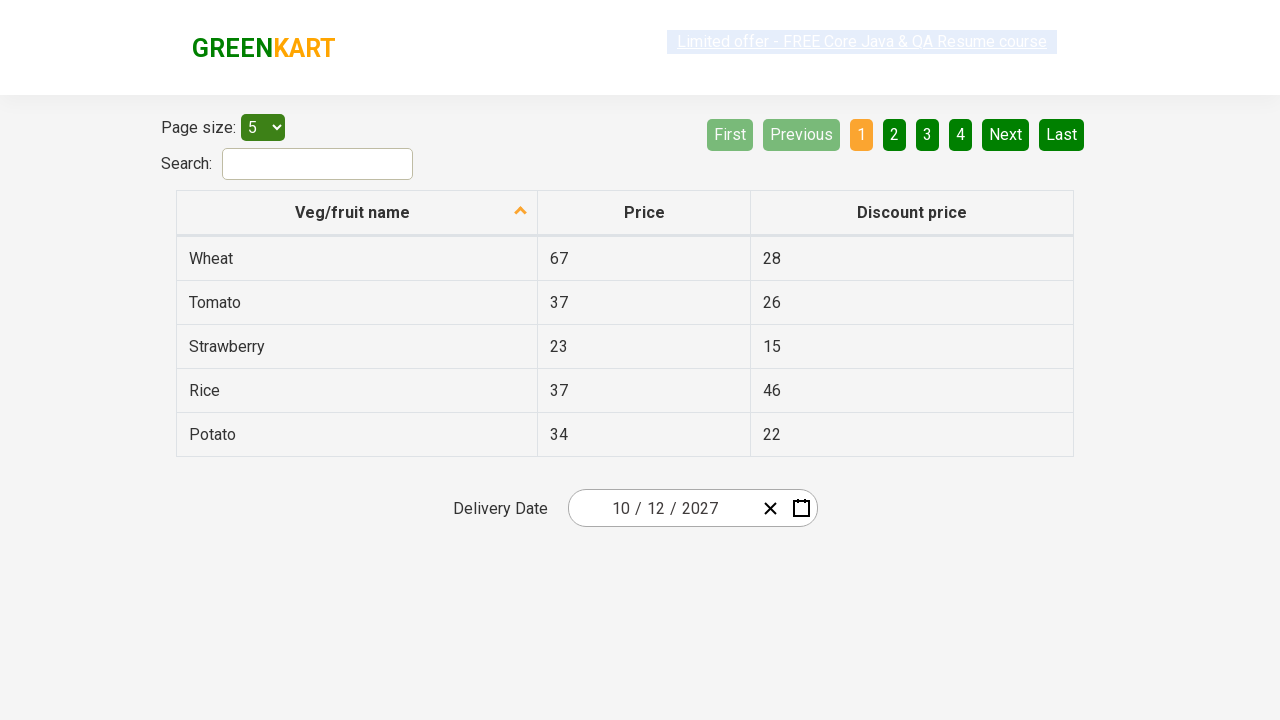

Retrieved all date input elements for comprehensive verification
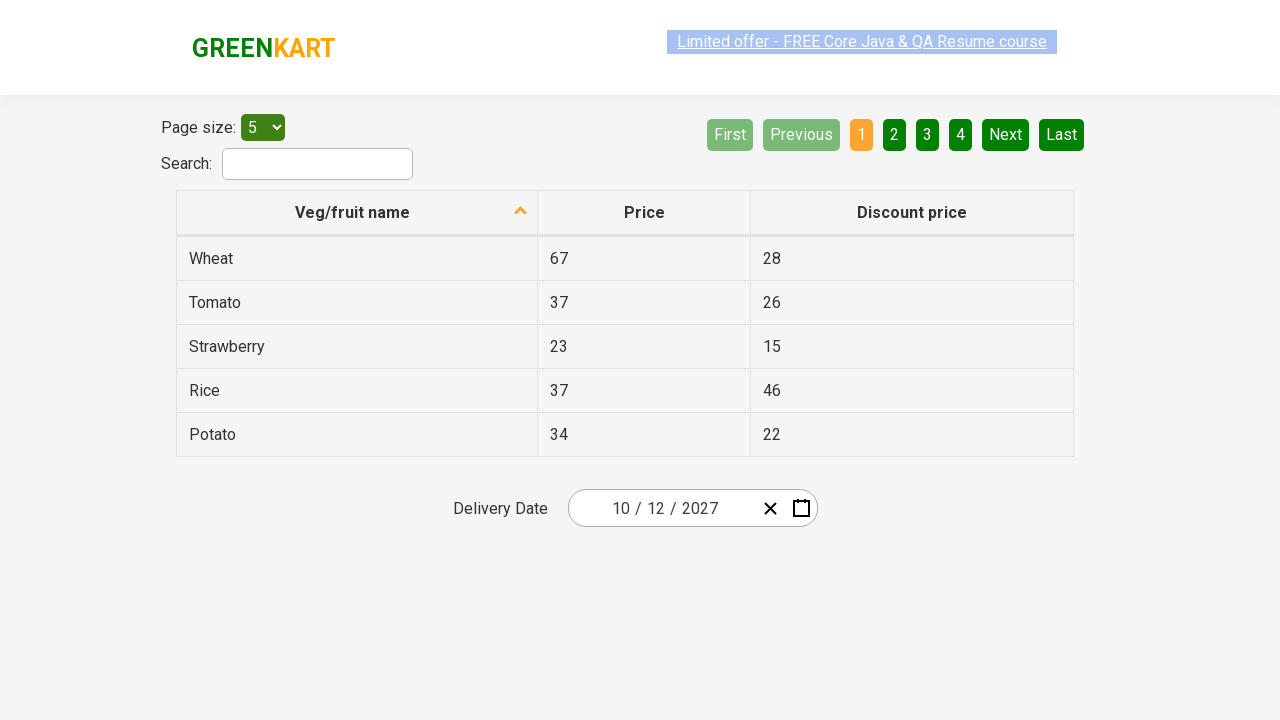

Verified date input 0 with value 10 matches expected value 10
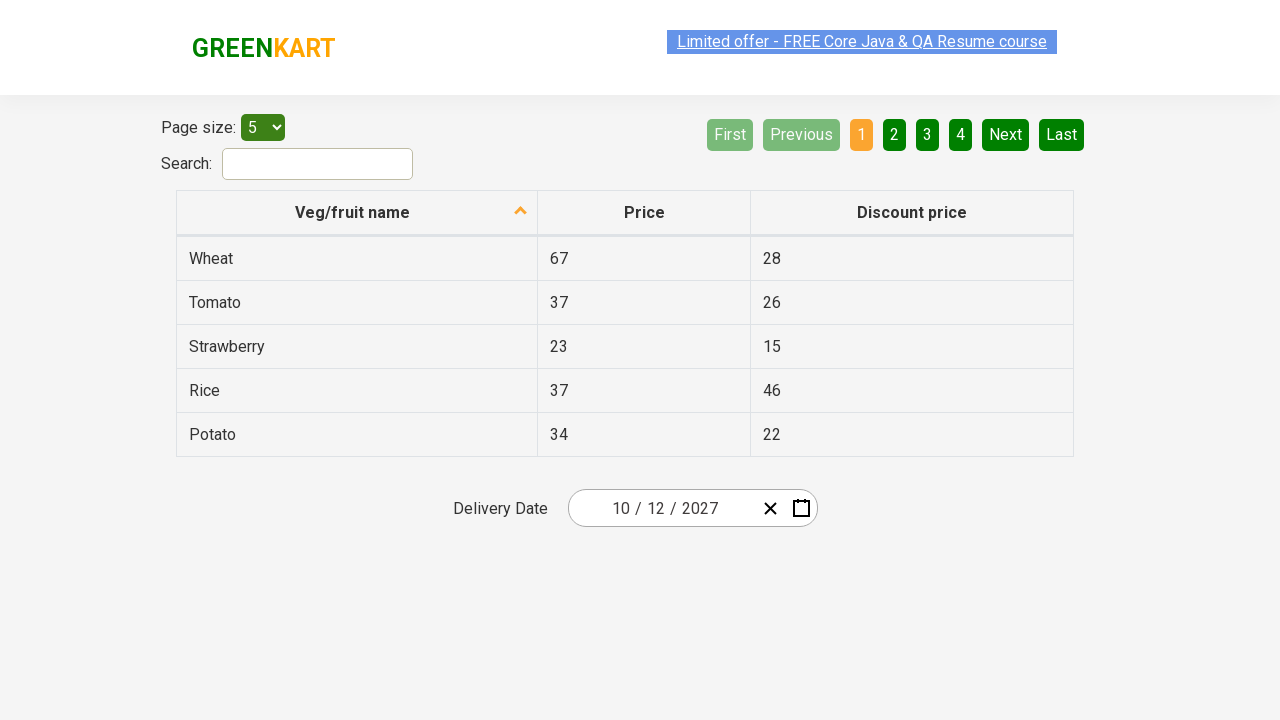

Assertion passed for date input 0
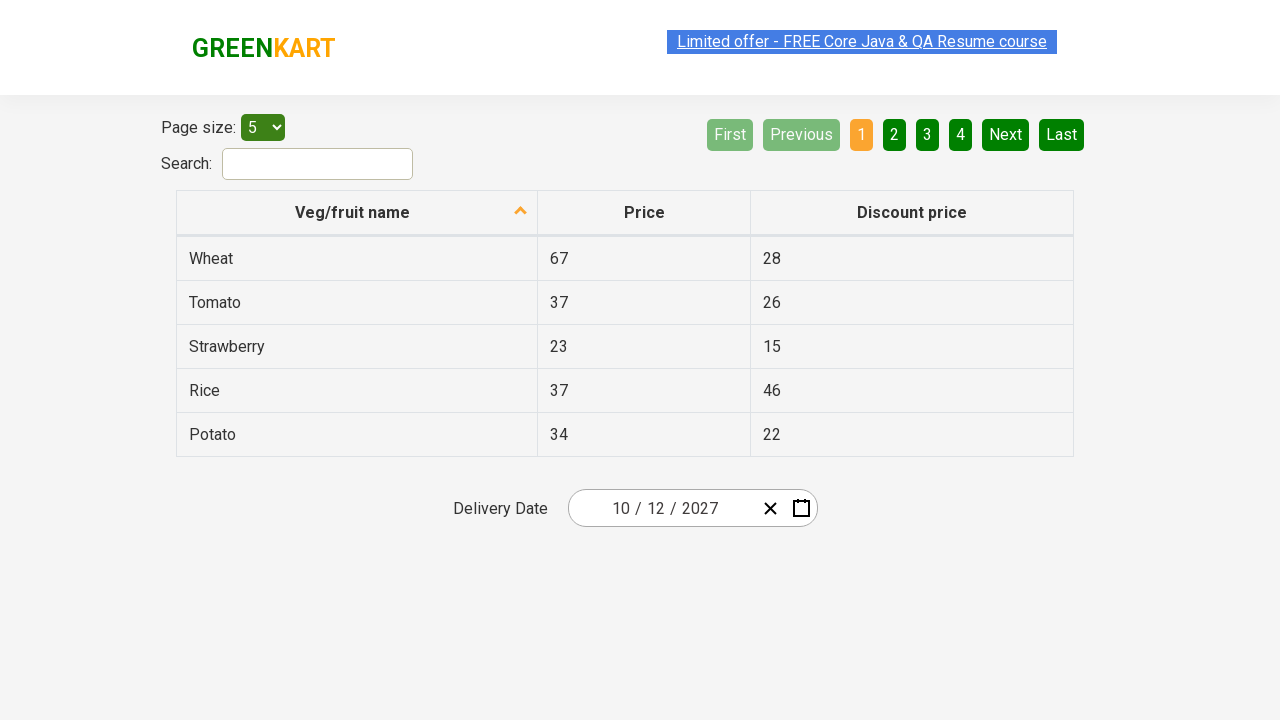

Verified date input 1 with value 12 matches expected value 12
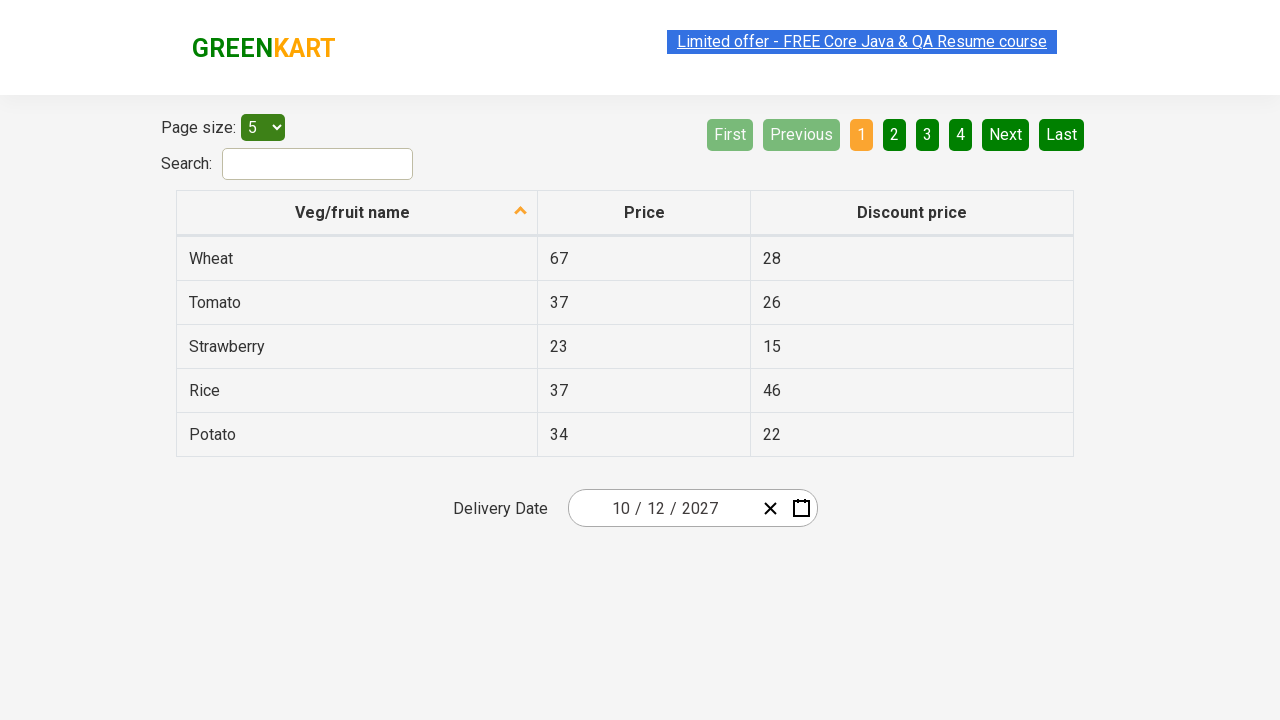

Assertion passed for date input 1
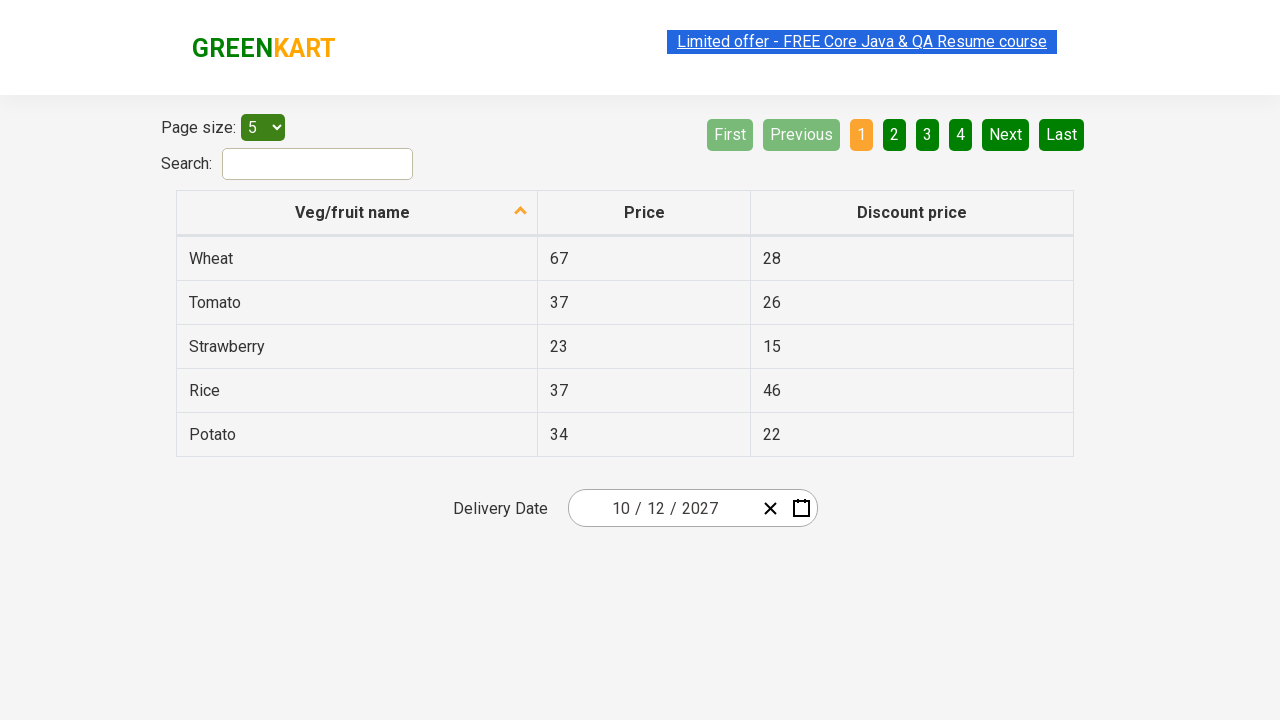

Verified date input 2 with value 2027 matches expected value 2027
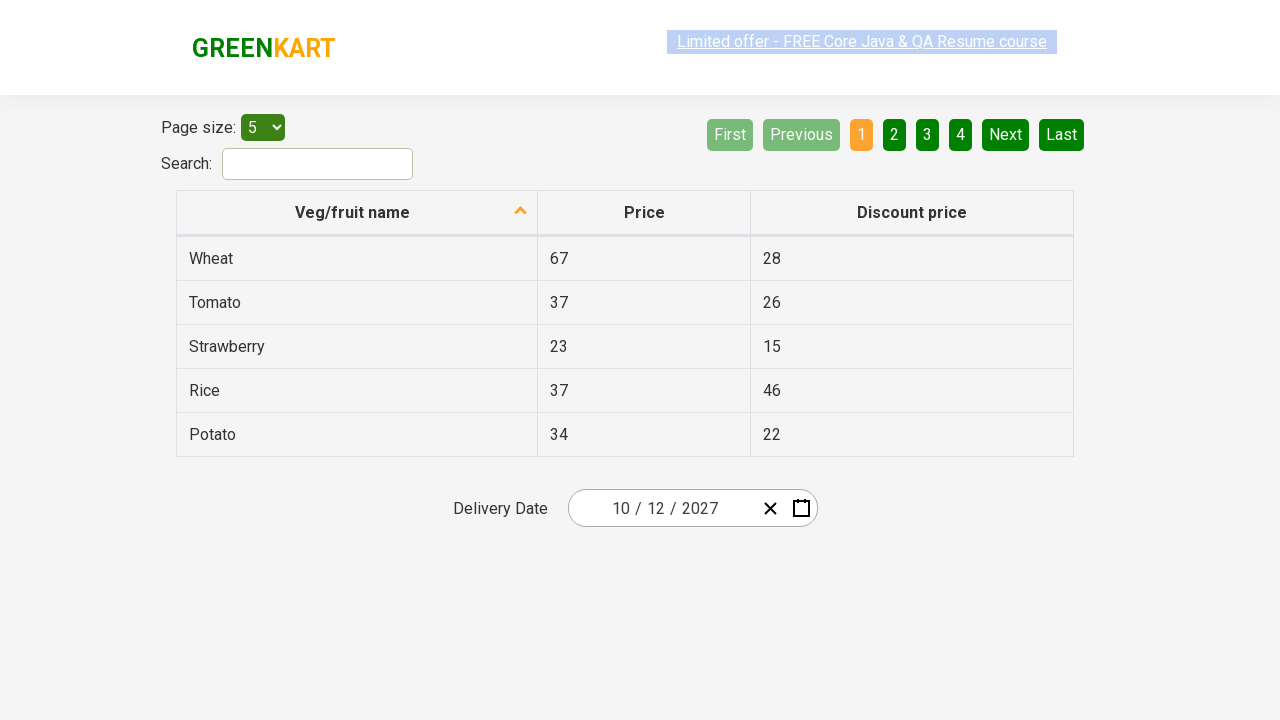

Assertion passed for date input 2
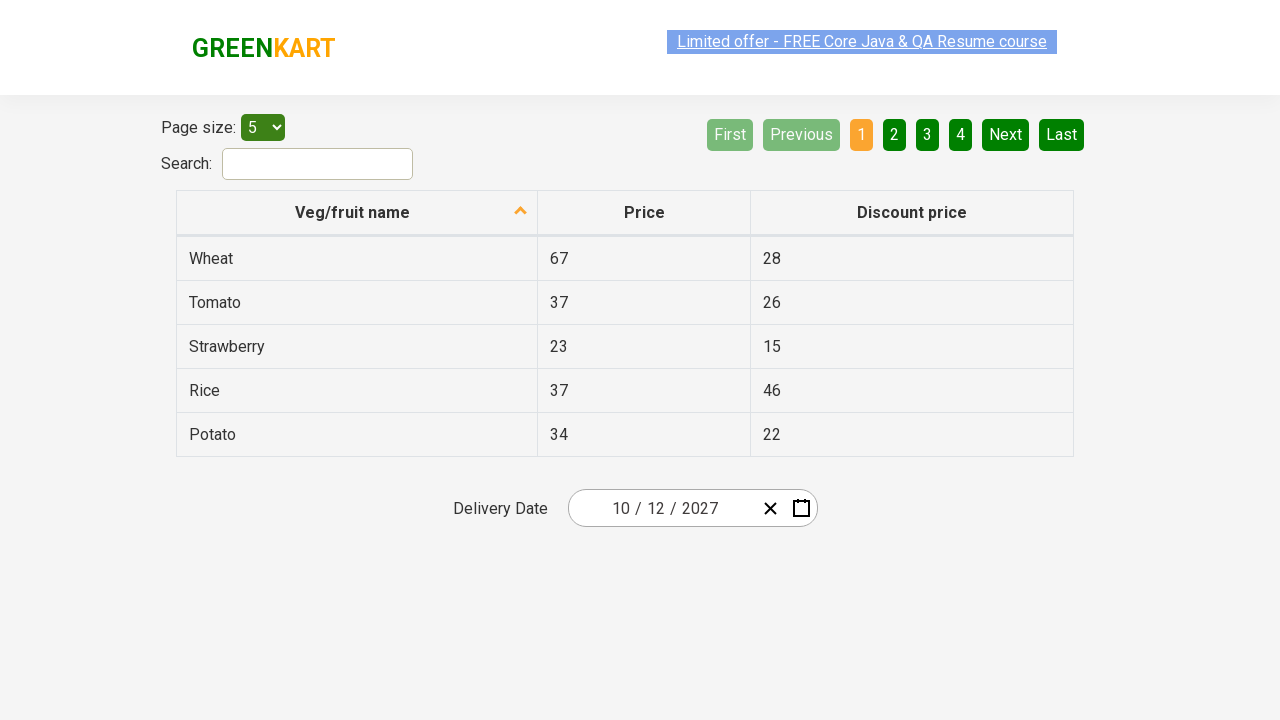

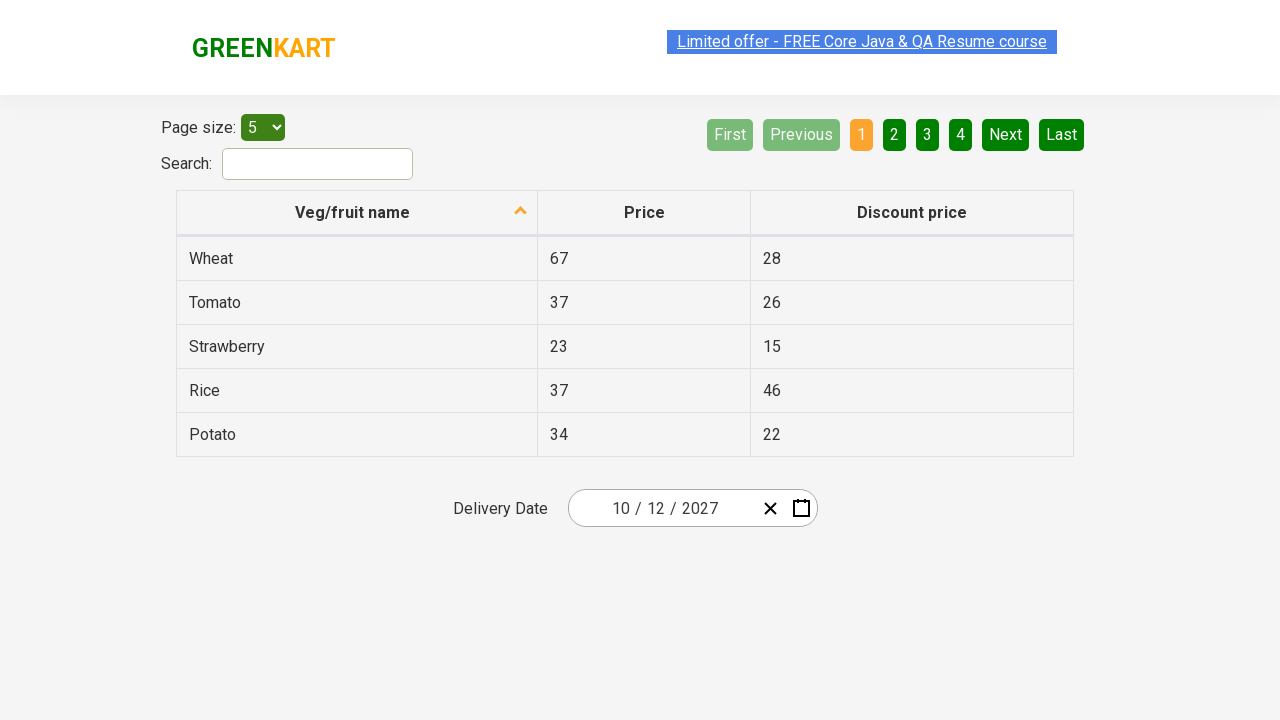